Tests the search functionality on python.org by entering a search query and submitting it using the Enter key

Starting URL: https://www.python.org

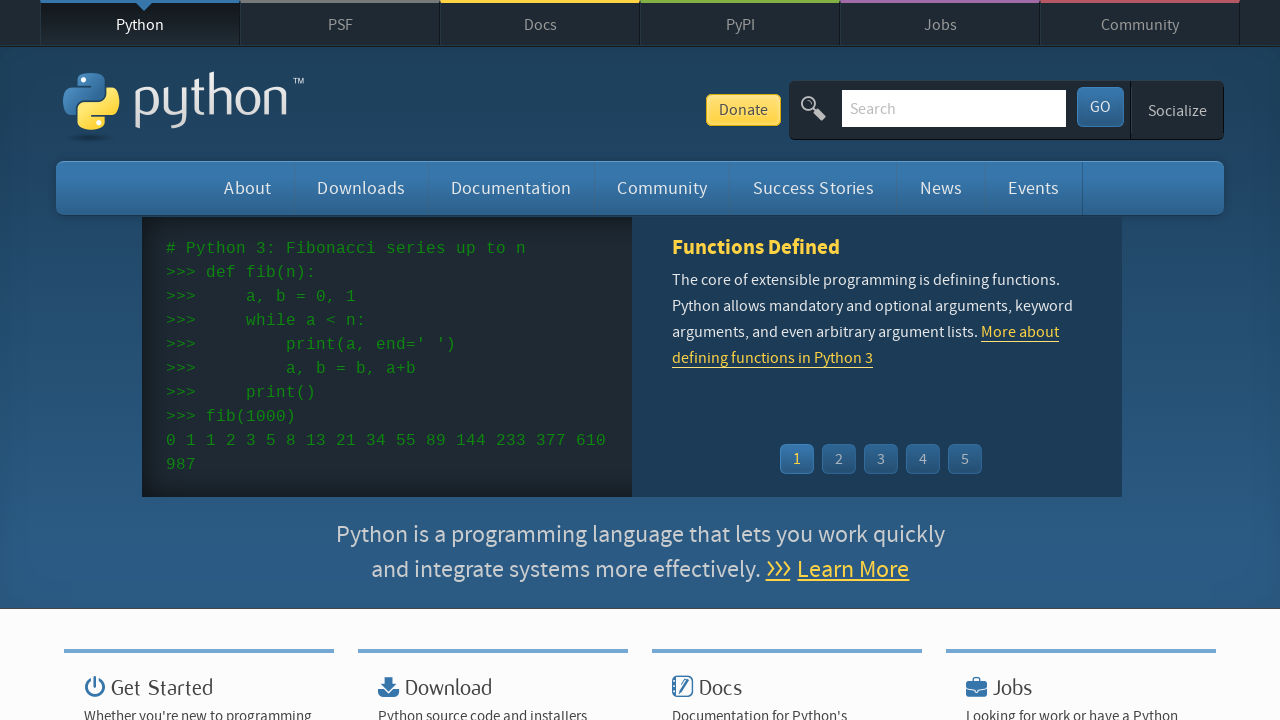

Filled search box with query 'python' on input[name='q']
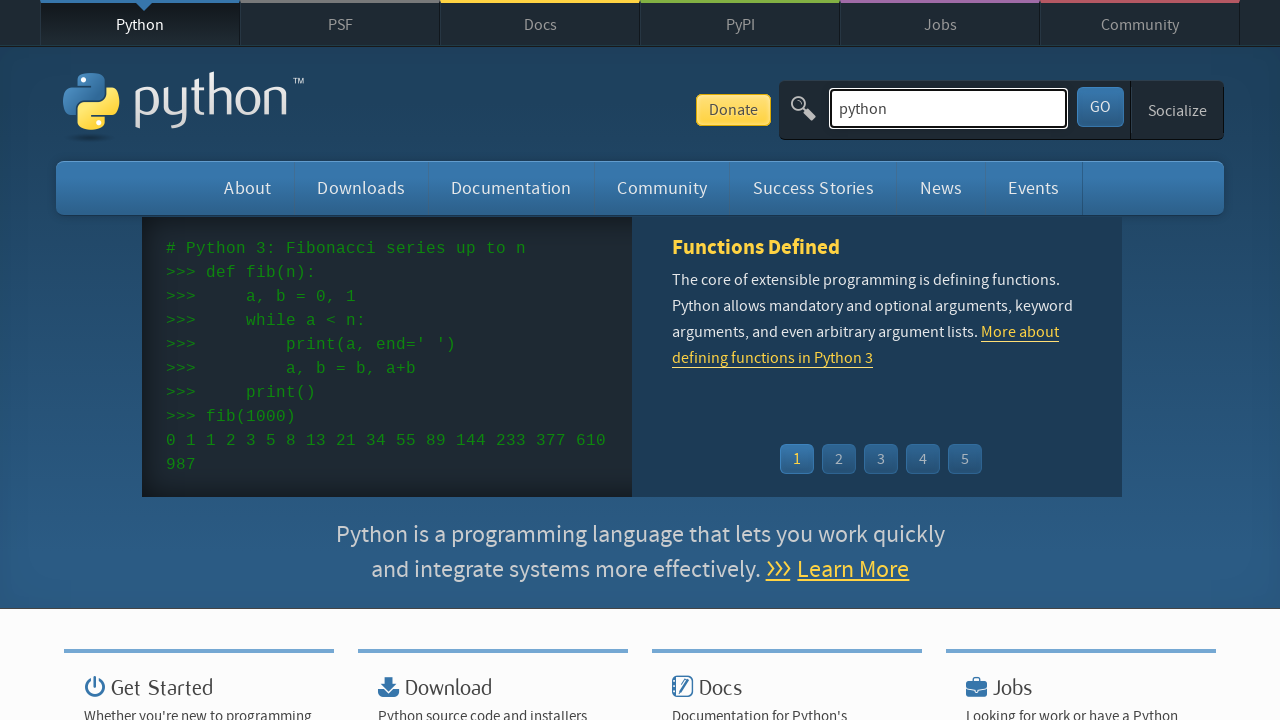

Pressed Enter to submit search query on input[name='q']
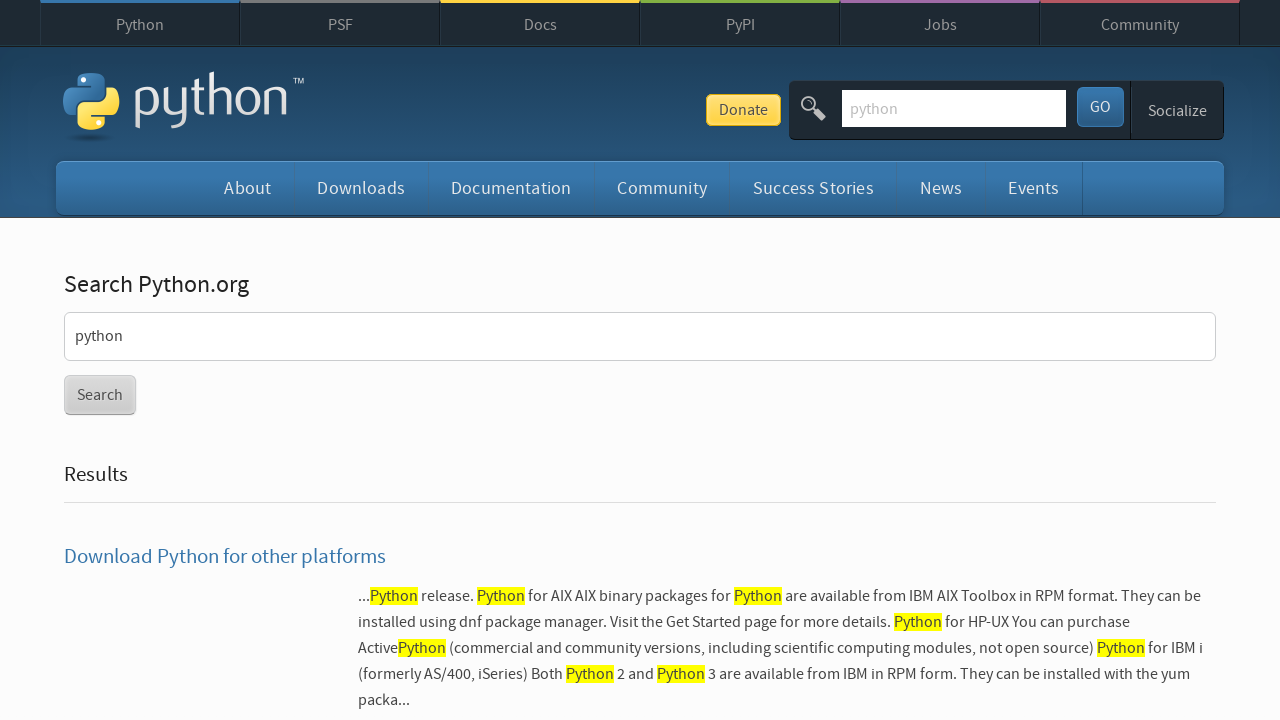

Waited for search results page to load (networkidle)
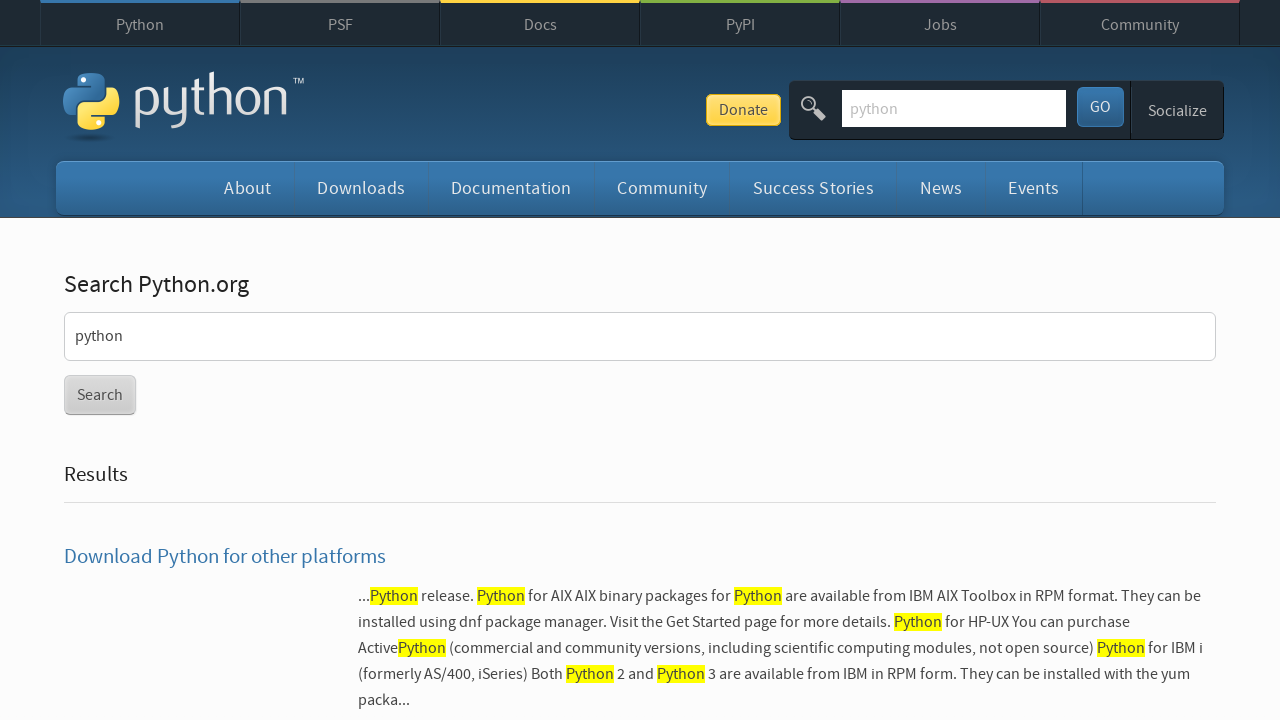

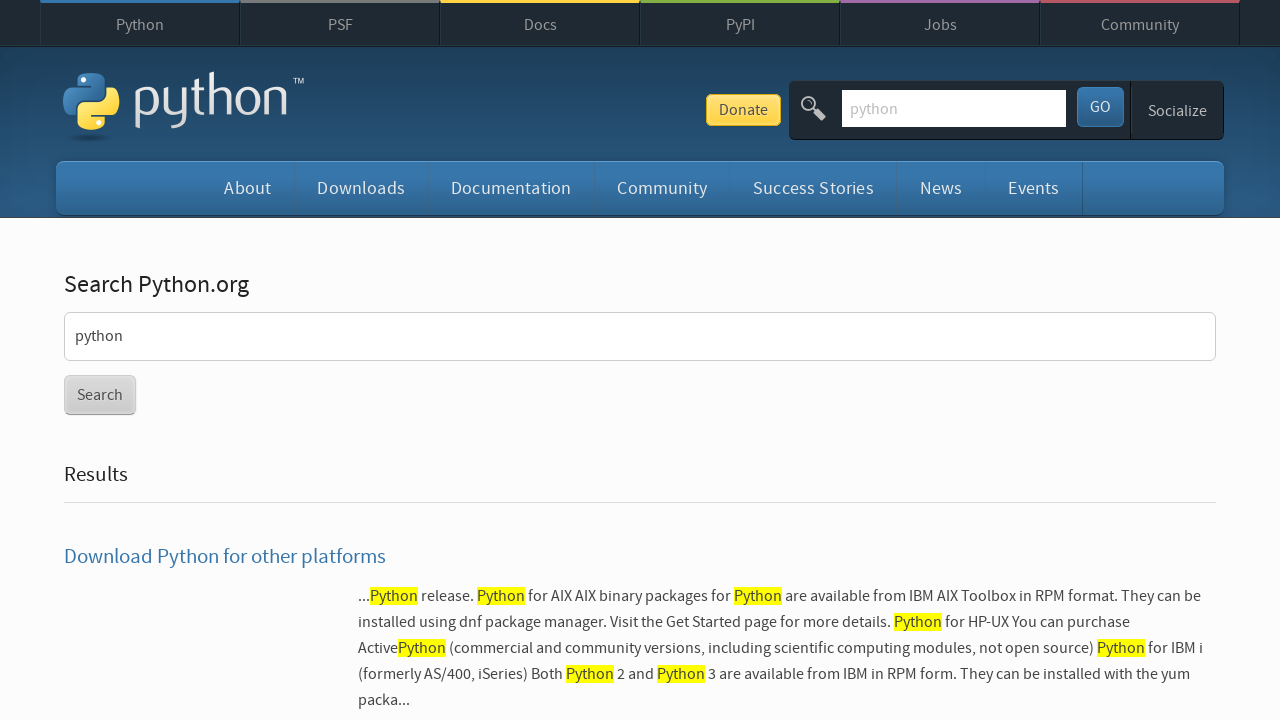